Fills in first name, last name, and address fields in a registration form

Starting URL: https://demo.automationtesting.in/Register.html

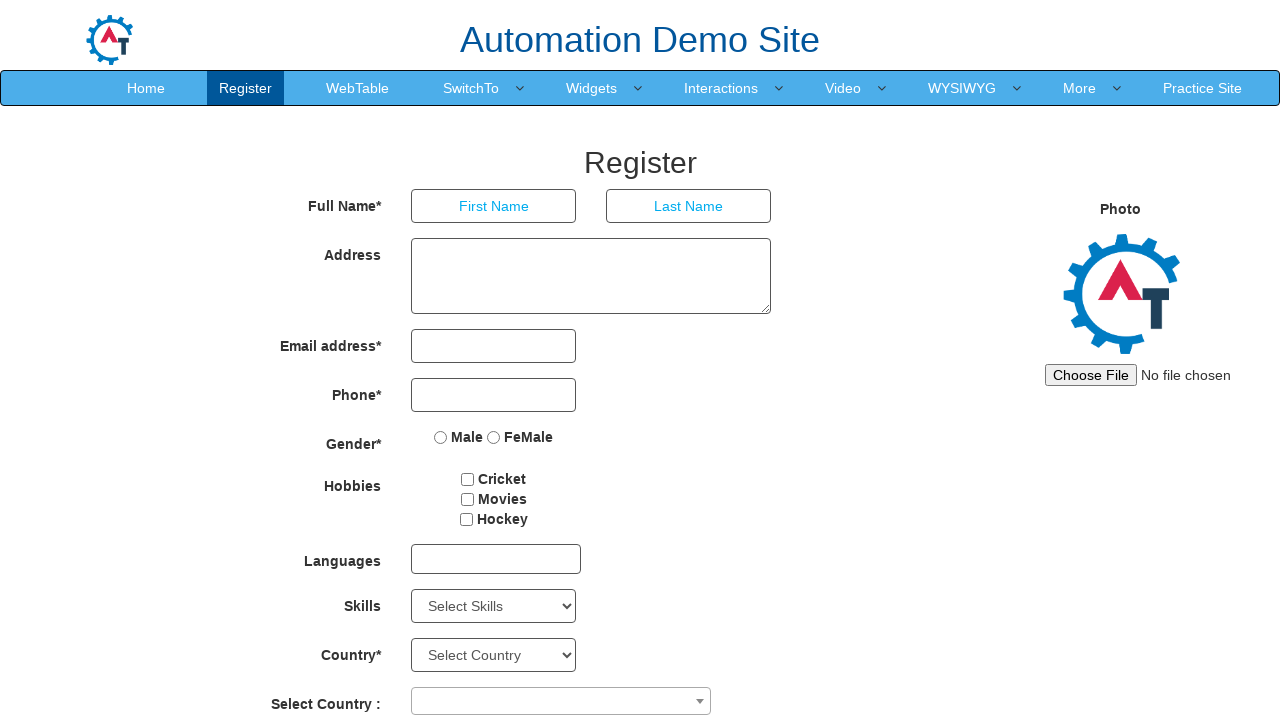

Filled first name field with 'Anil' on input[placeholder='First Name']
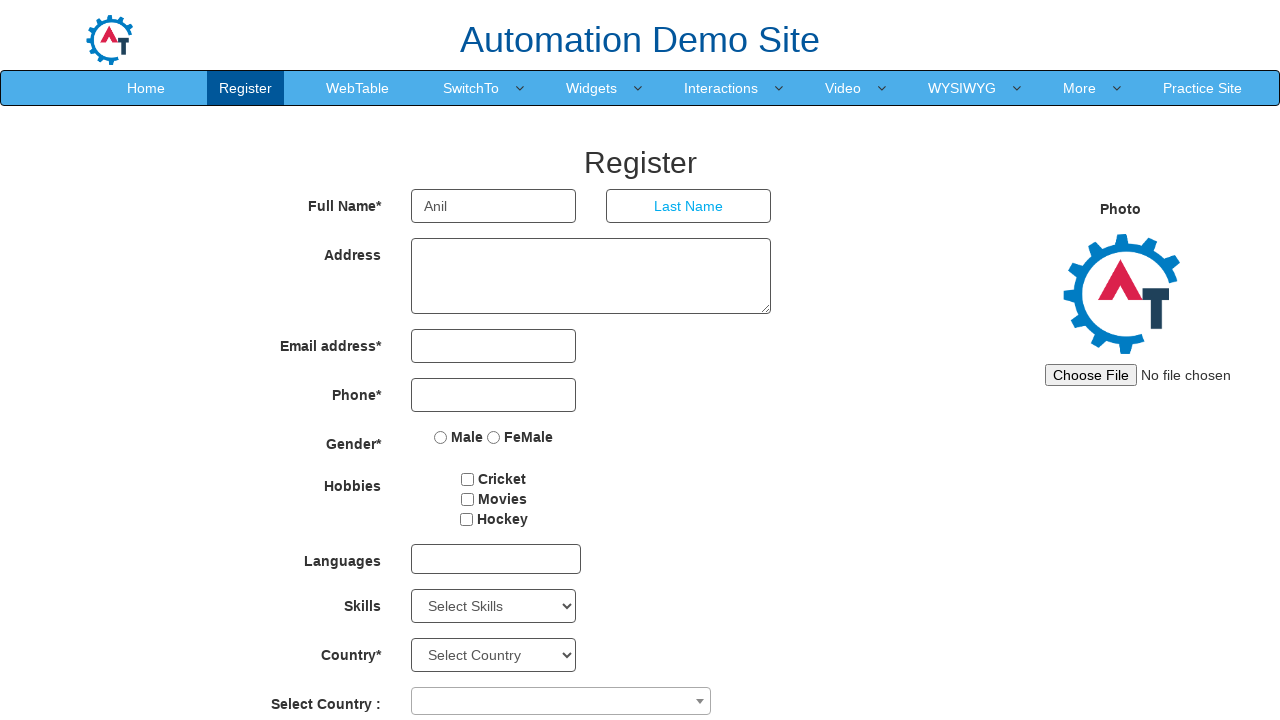

Filled last name field with 'Rakak' on input[placeholder='Last Name']
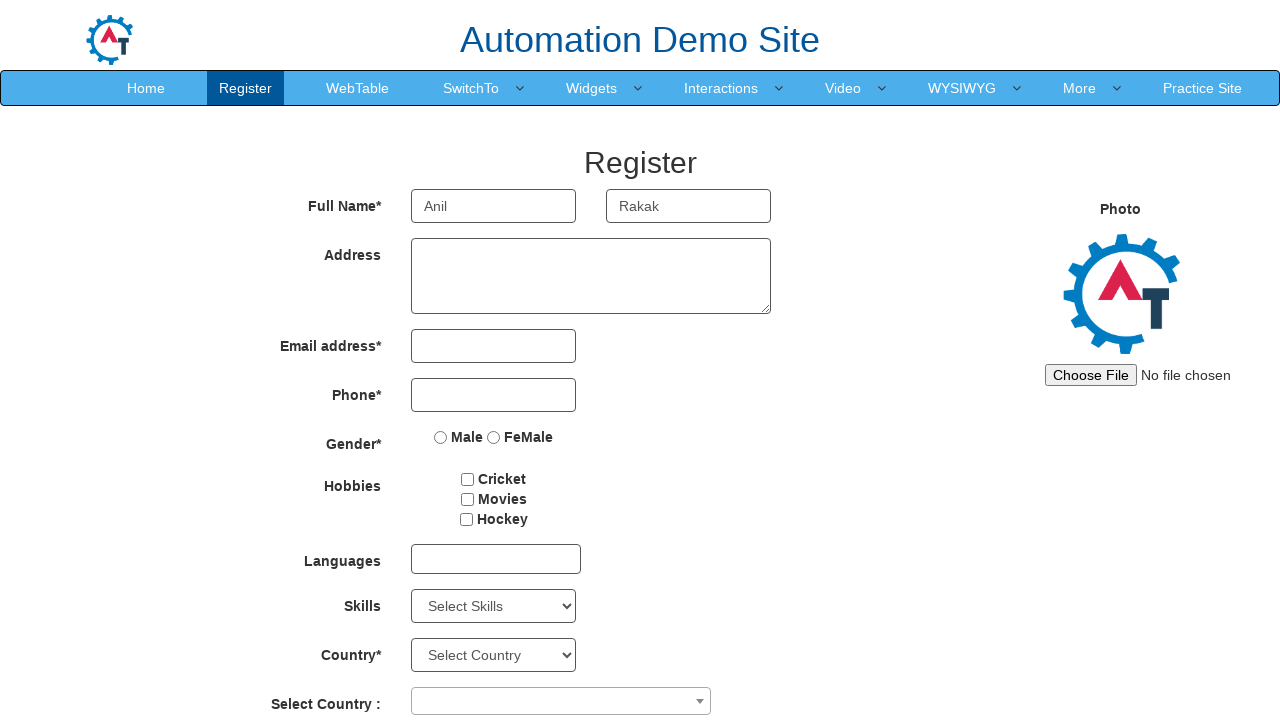

Filled address field with 'QA Team' on textarea.form-control.ng-pristine.ng-untouched.ng-valid
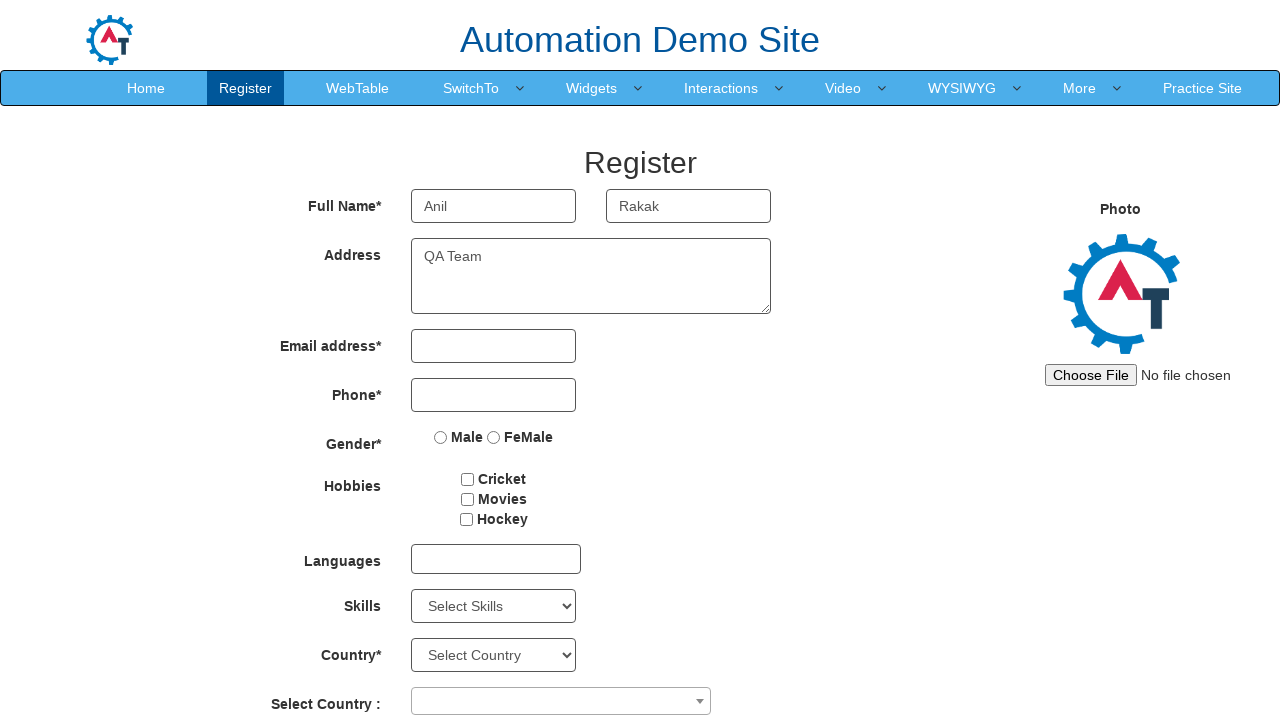

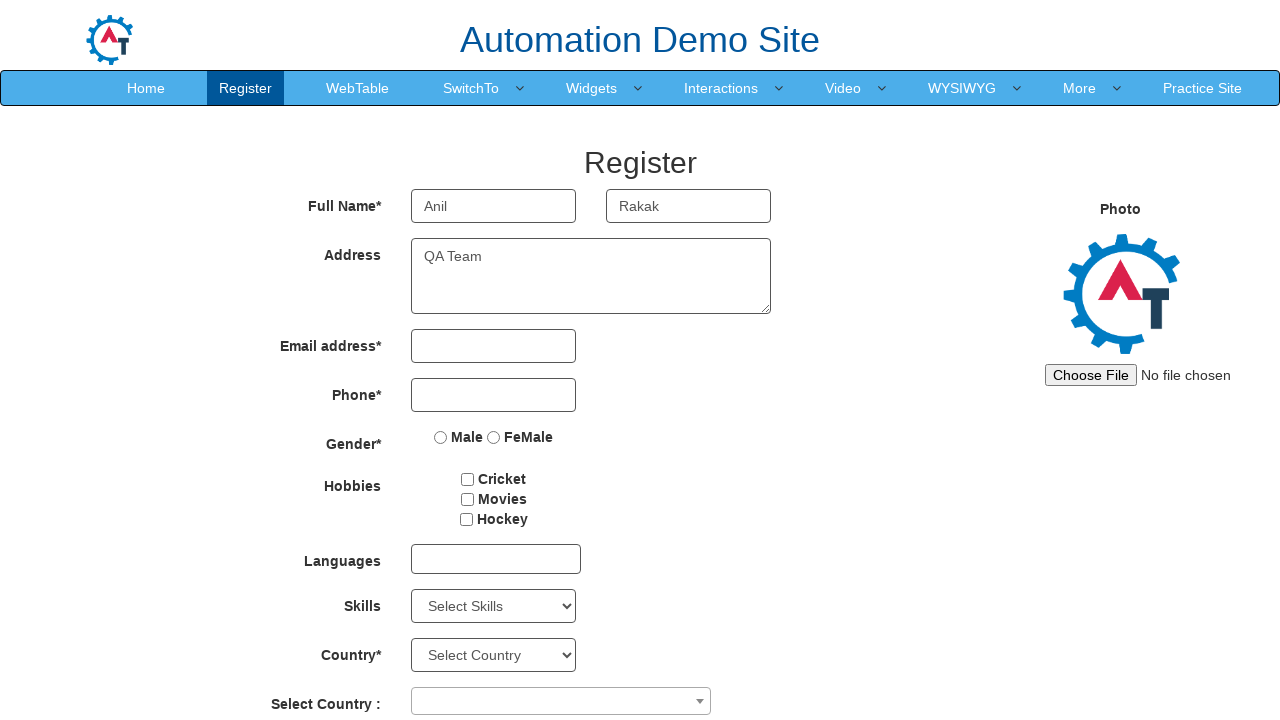